Tests BMI calculator by performing two calculations in sequence - first for a male, then for a female - and clearing the form at the end.

Starting URL: https://practice.expandtesting.com/bmi

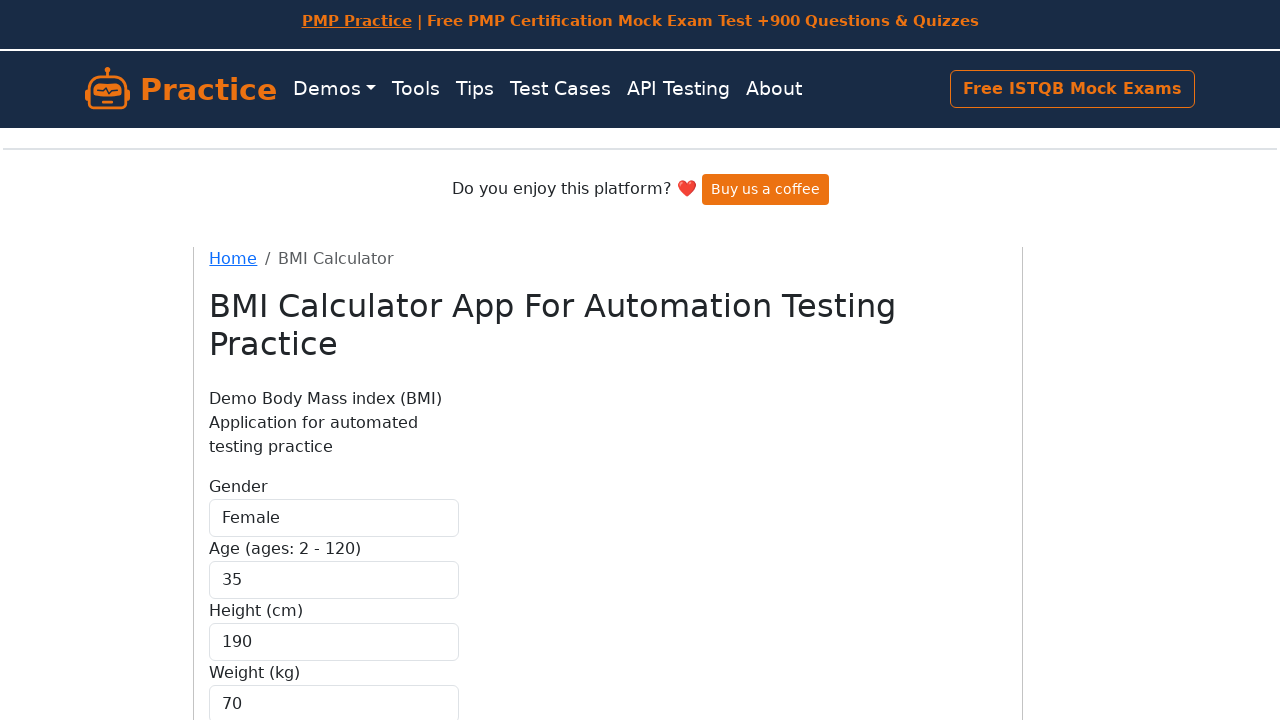

Selected 'Male' from Gender dropdown on internal:label="Gender"i
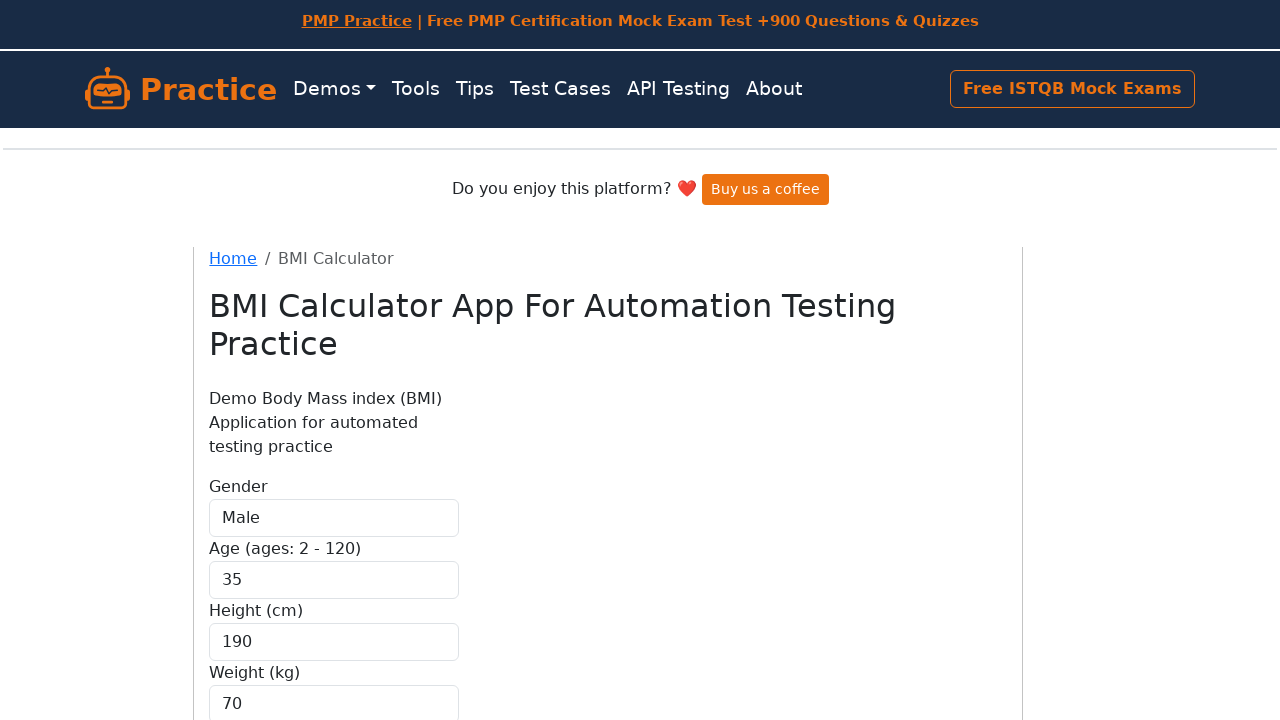

Entered age '21' in age field on internal:attr=[placeholder="35"i]
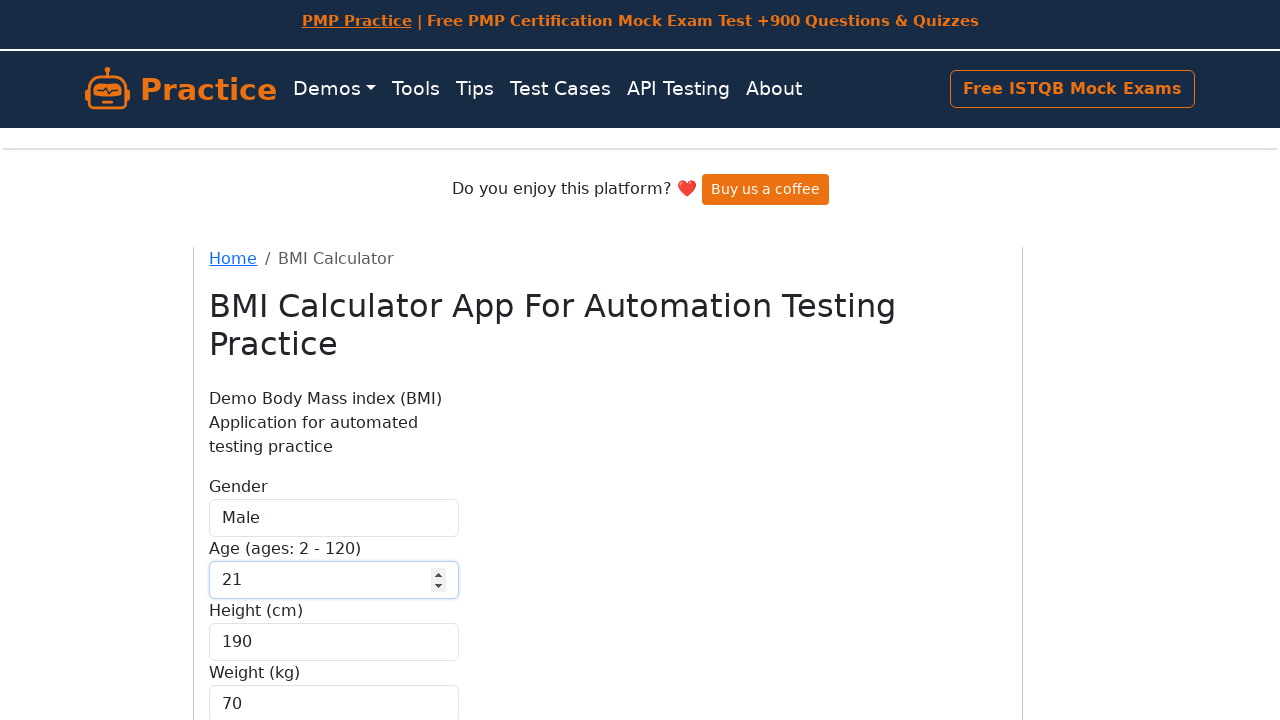

Entered height '180' in height field on internal:attr=[placeholder="190"i]
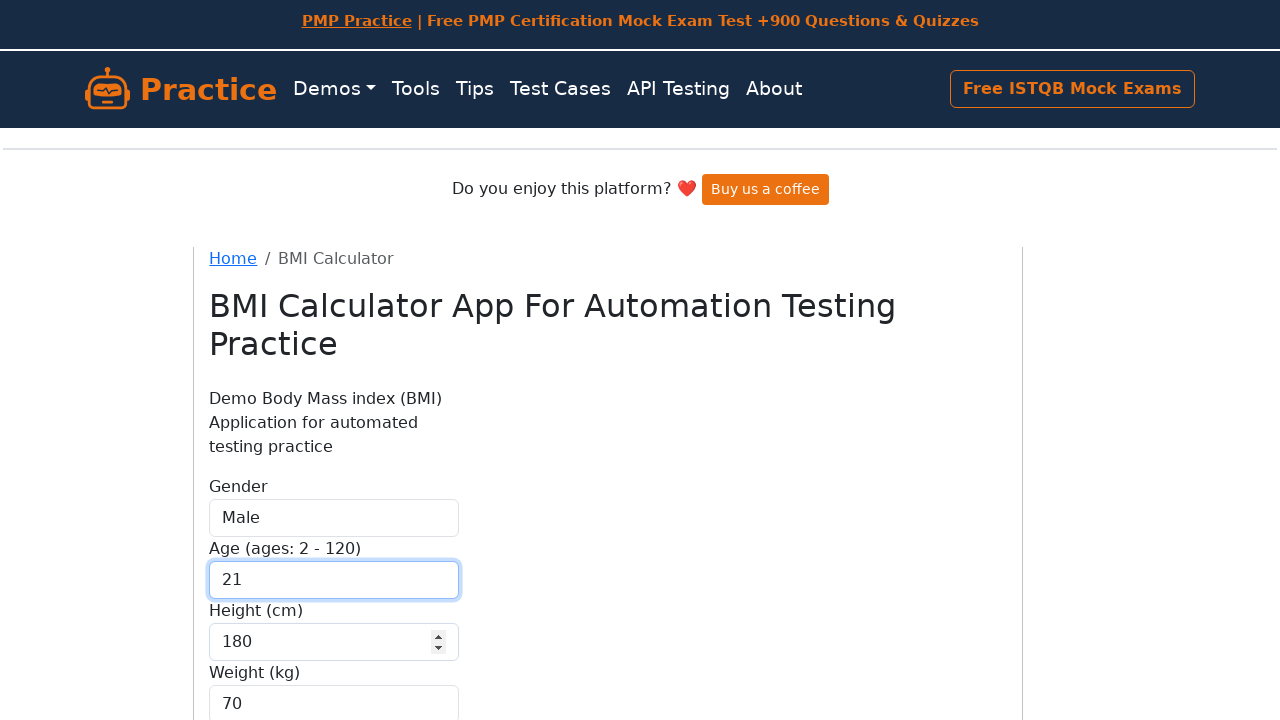

Entered weight '67' in weight field on internal:attr=[placeholder="70"i]
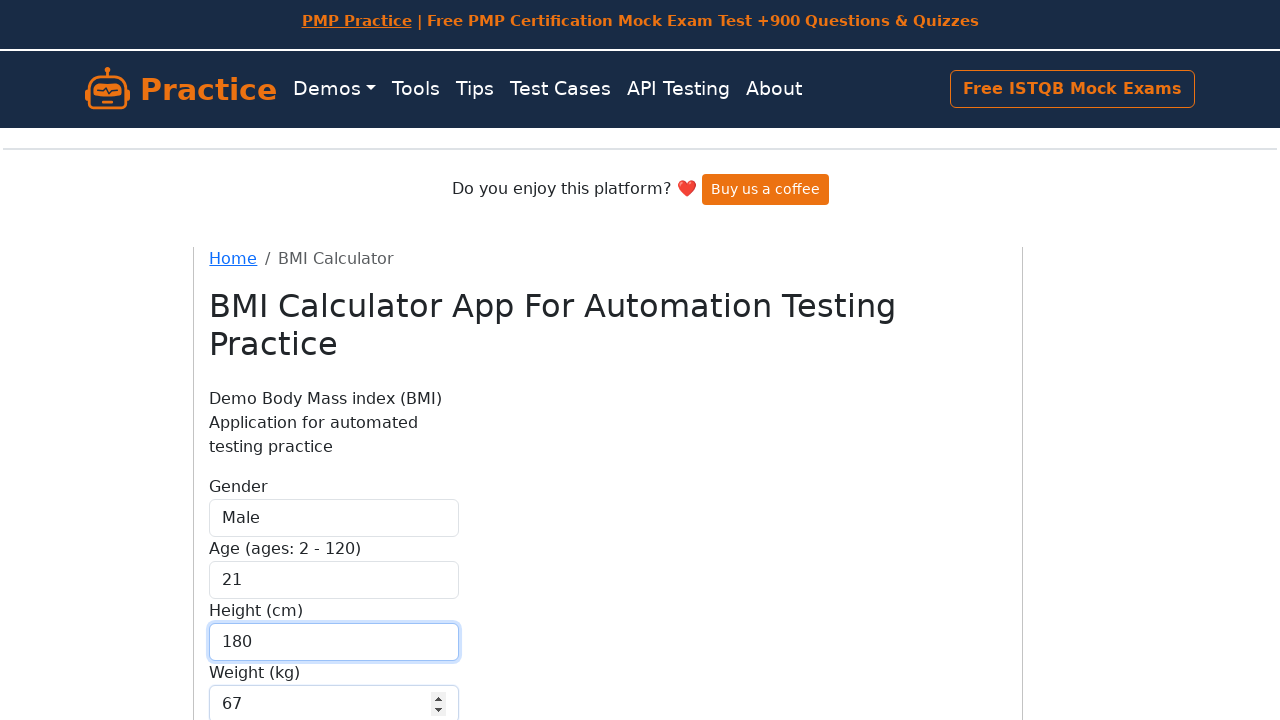

Clicked Calculate button for male BMI calculation at (259, 581) on internal:role=button[name="Calculate"i]
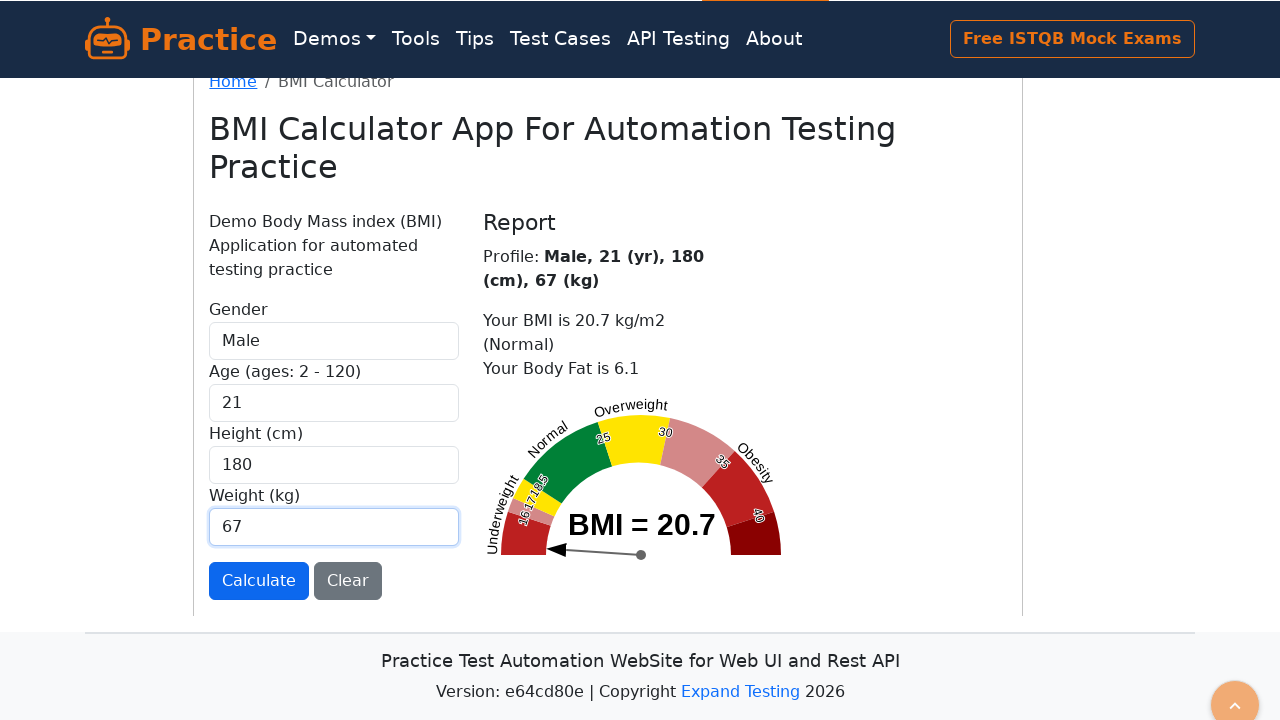

BMI gauge appeared on screen
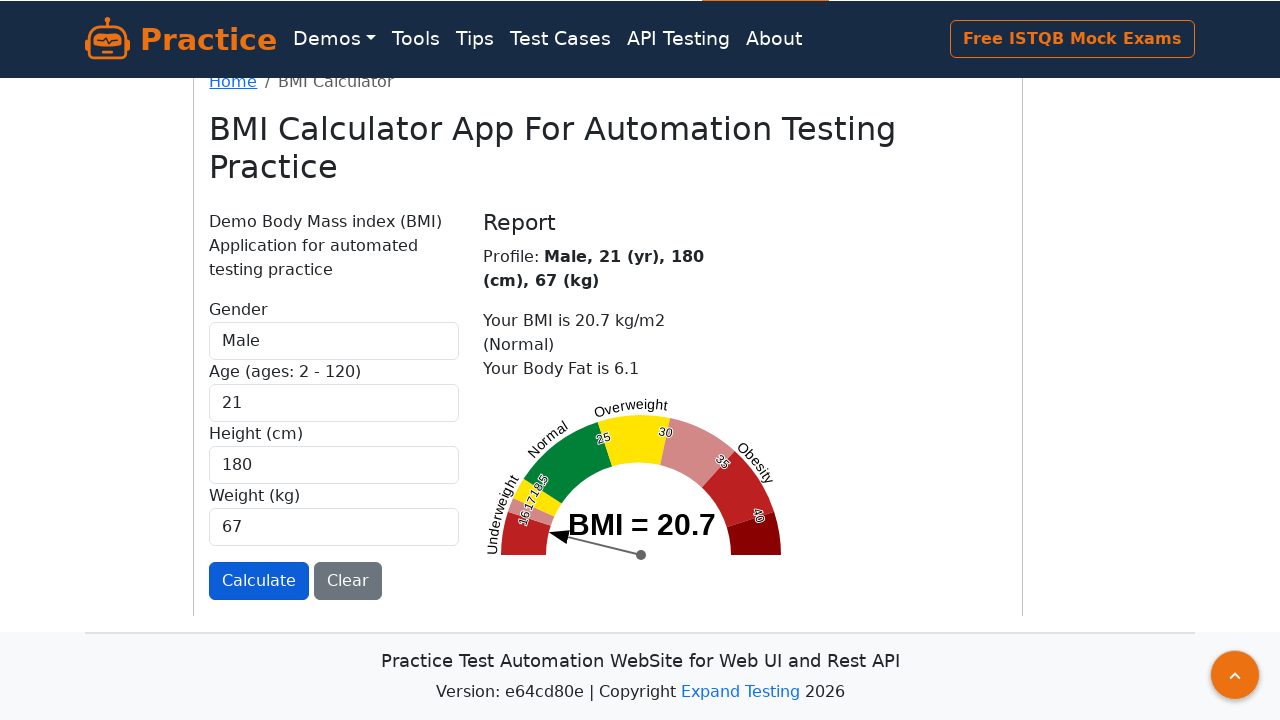

Selected 'Female' from Gender dropdown on internal:label="Gender"i
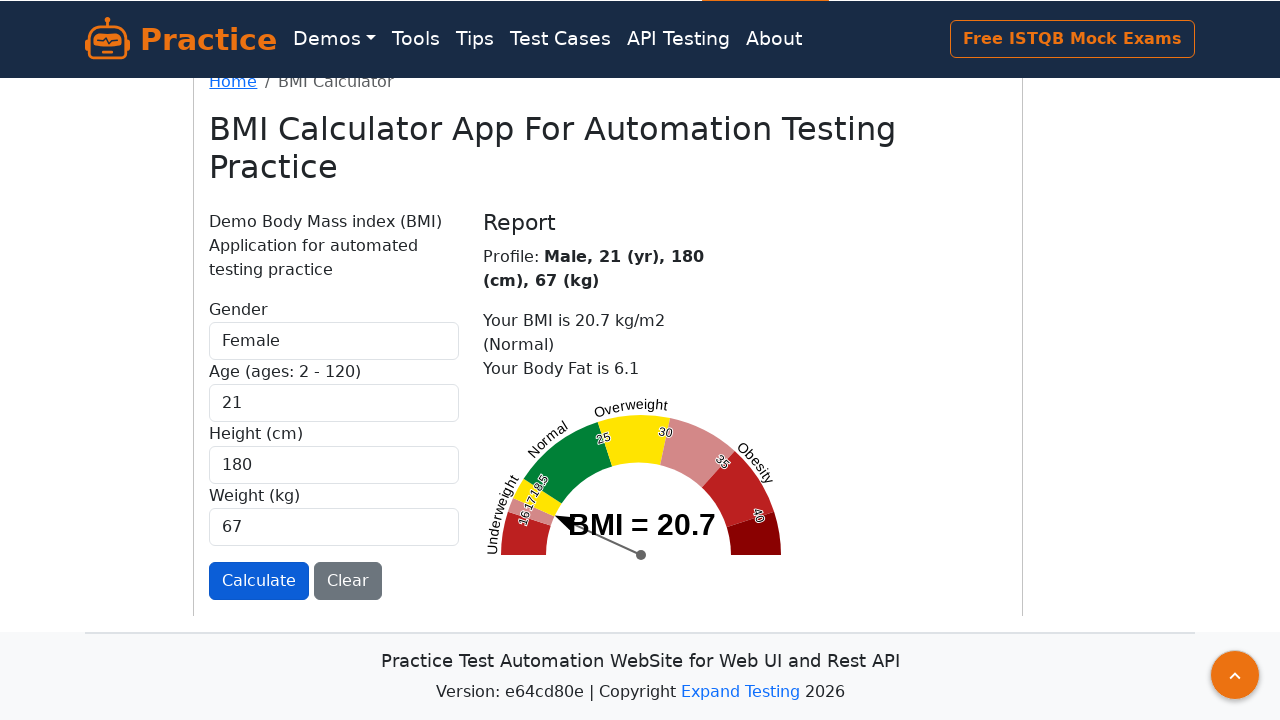

Entered age '23' in age field on internal:attr=[placeholder="35"i]
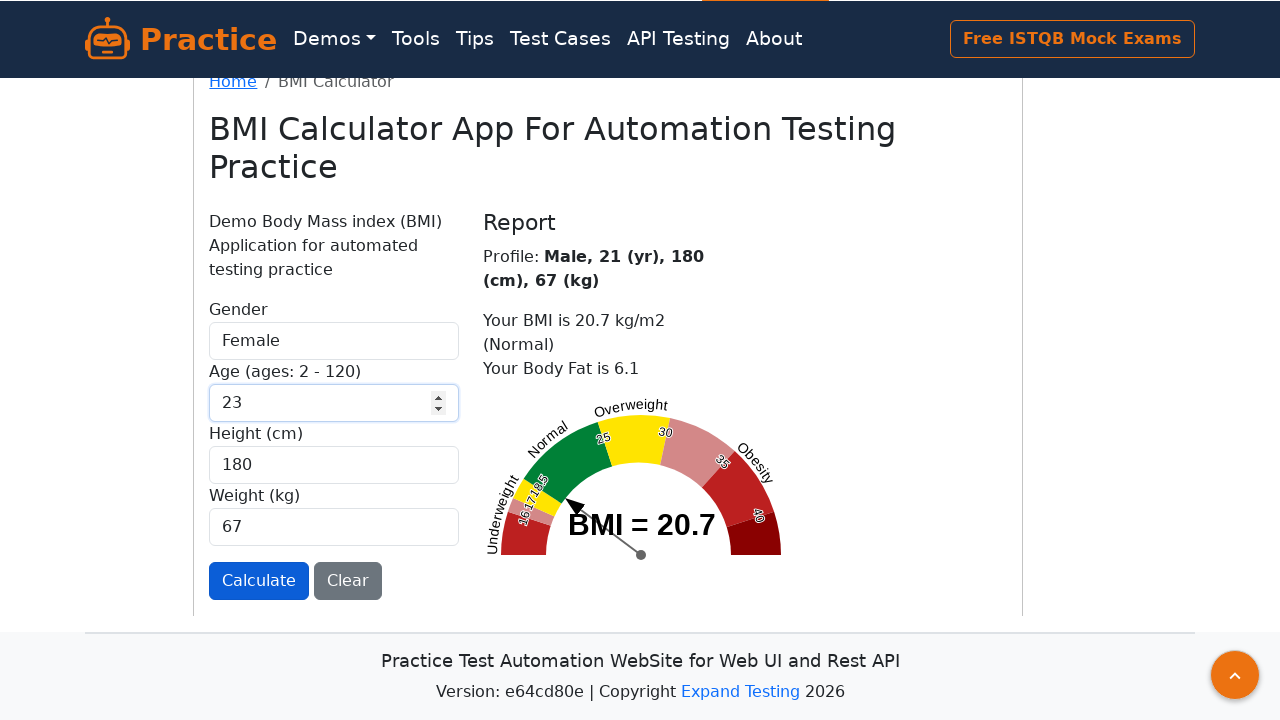

Entered height '167' in height field on internal:attr=[placeholder="190"i]
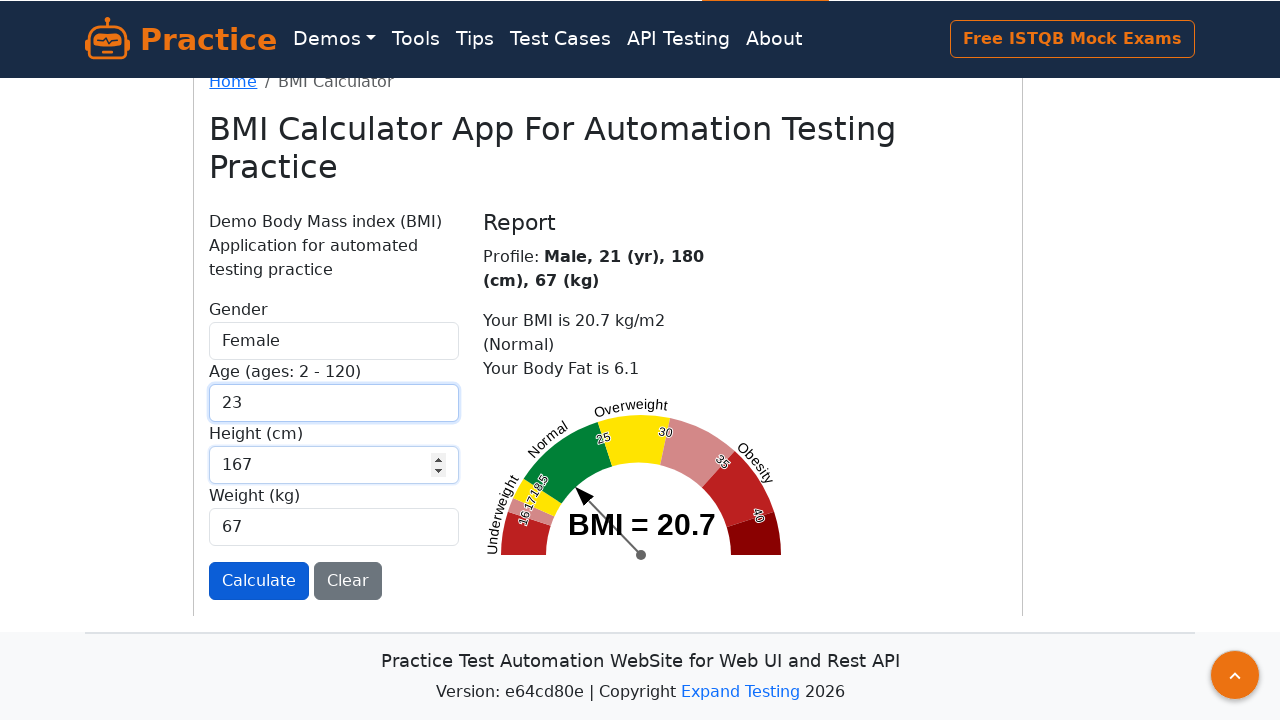

Entered weight '58' in weight field on internal:attr=[placeholder="70"i]
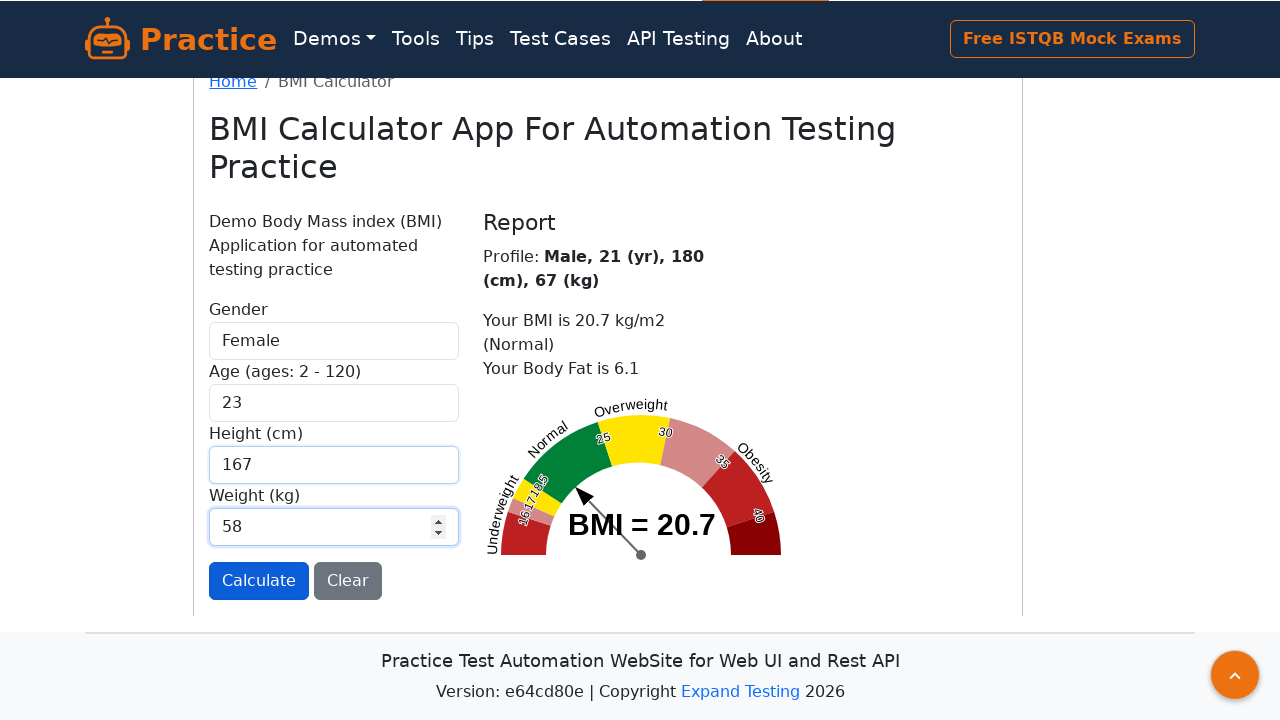

Clicked Calculate button for female BMI calculation at (259, 581) on internal:role=button[name="Calculate"i]
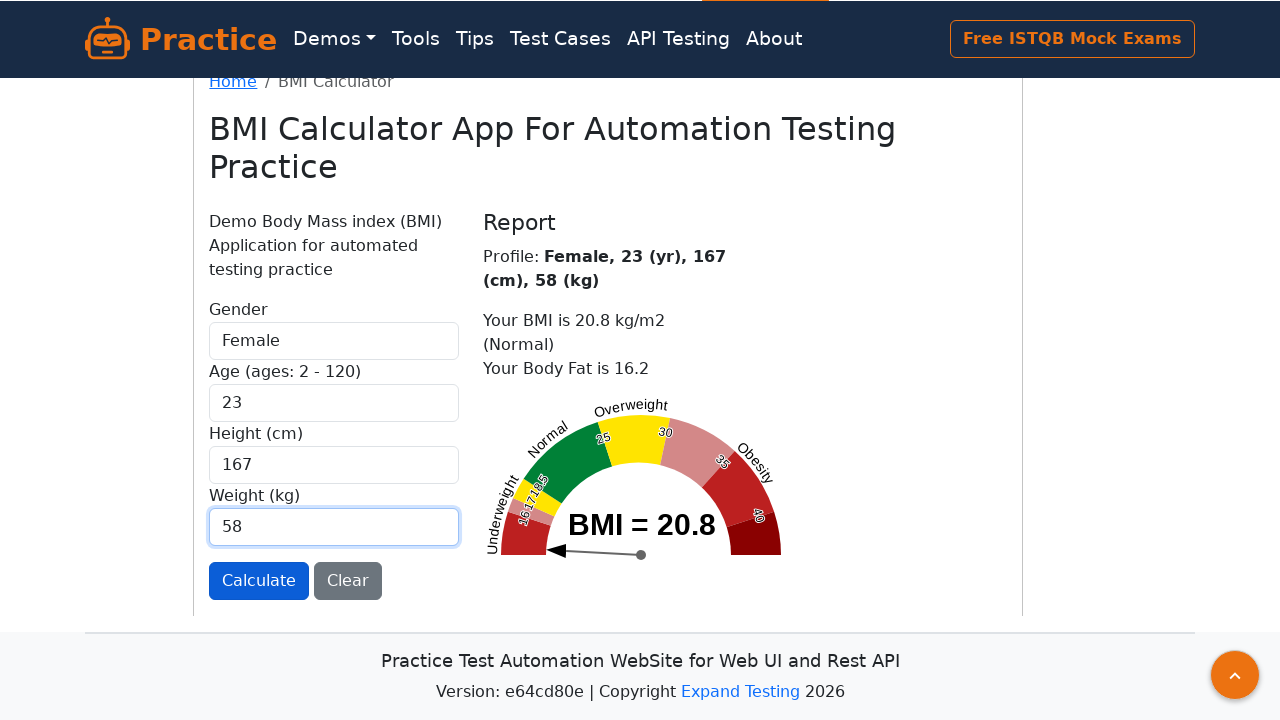

Clicked Clear button to reset the form at (348, 581) on internal:role=button[name="Clear"i]
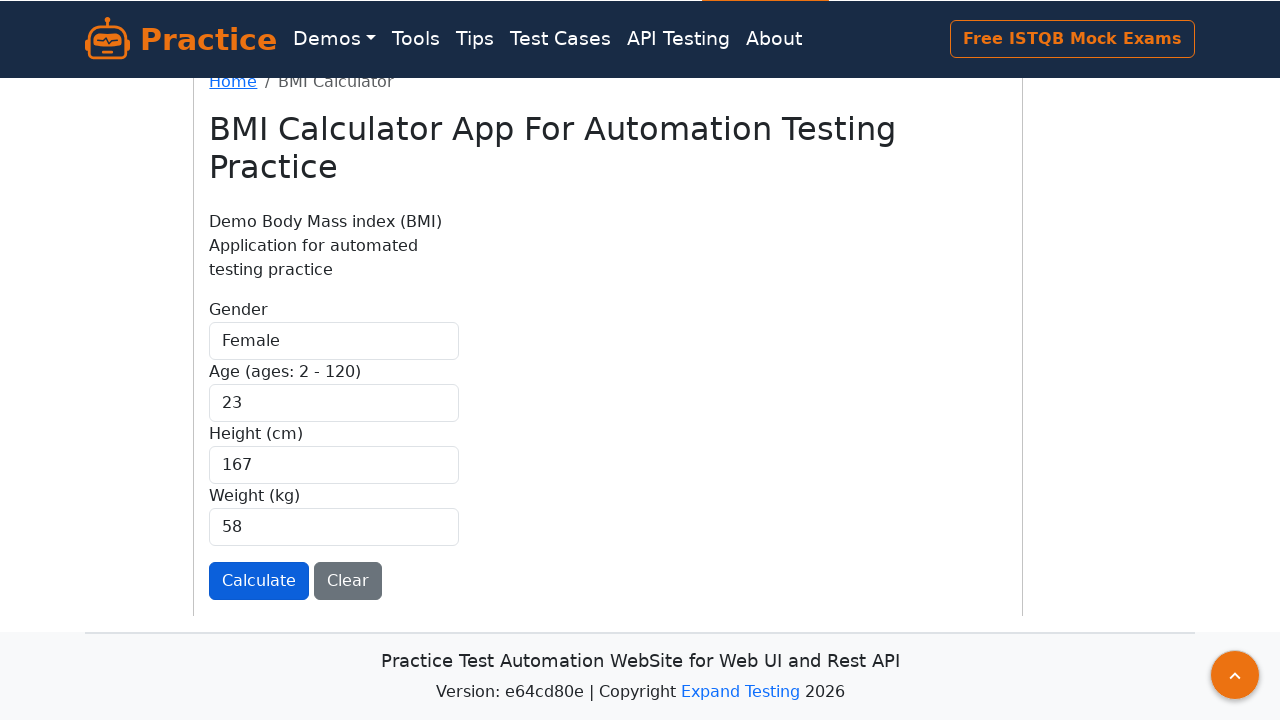

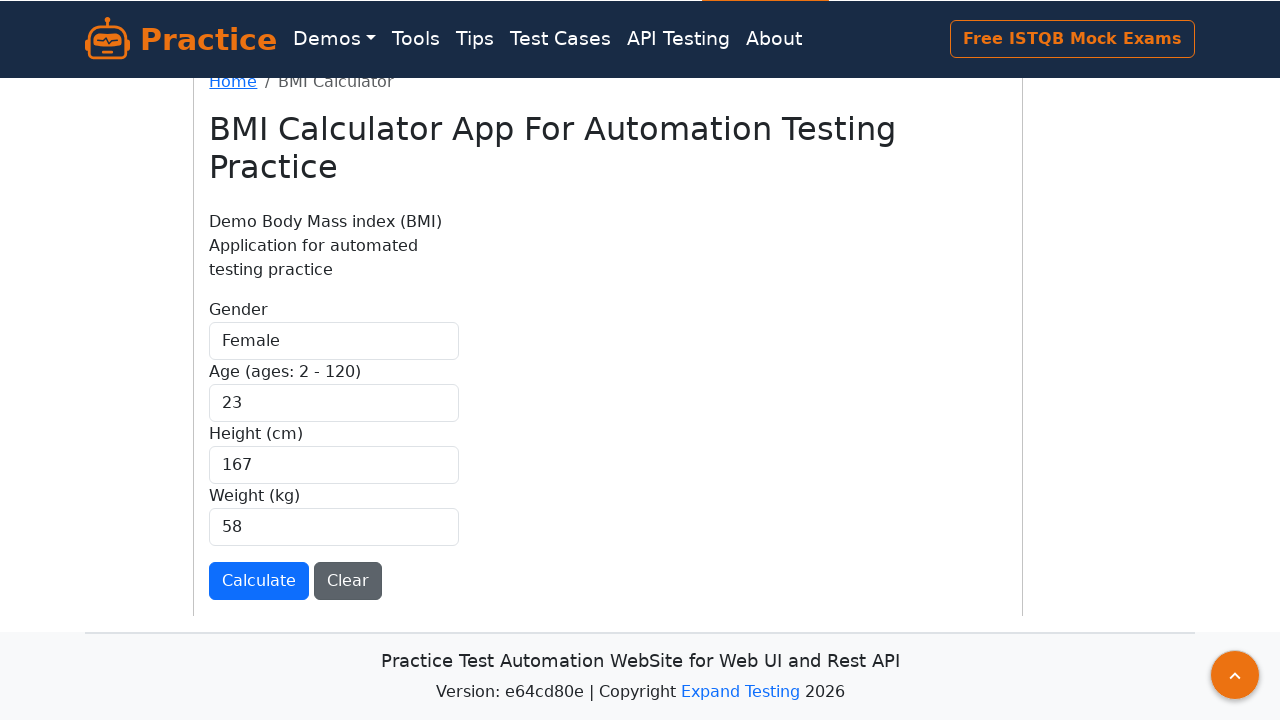